Tests filtering to display all items after applying other filters

Starting URL: https://demo.playwright.dev/todomvc

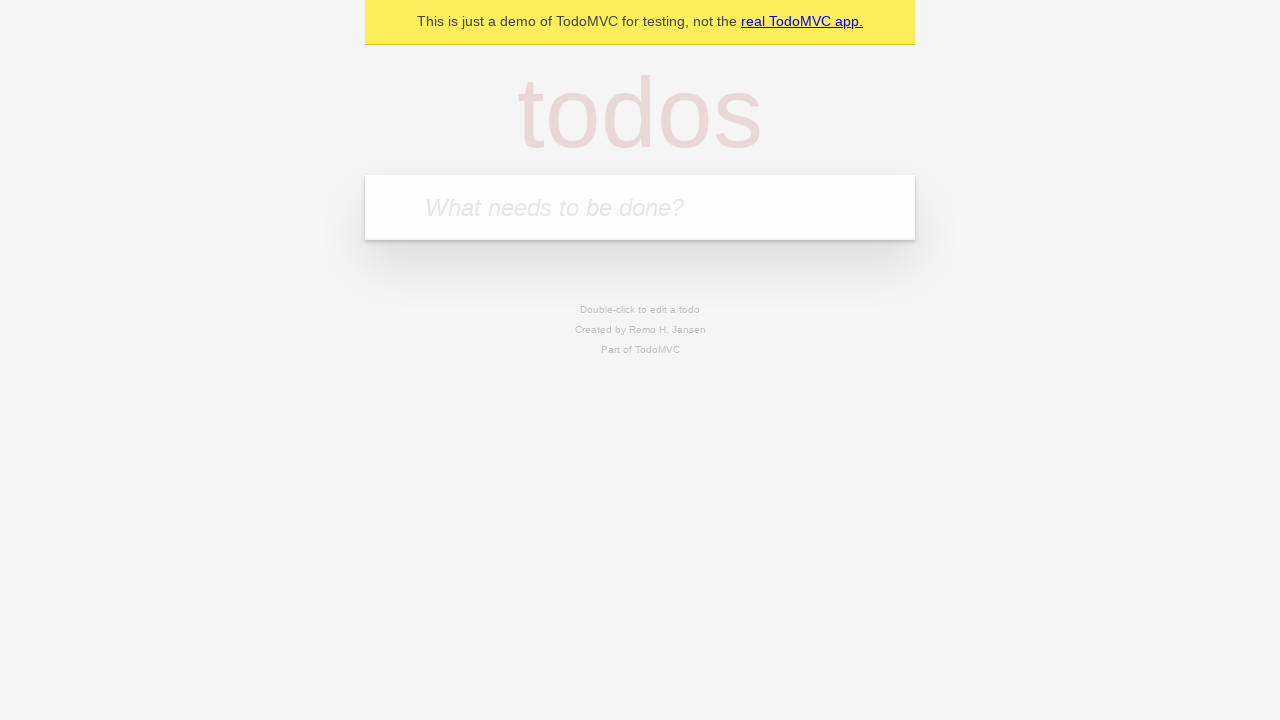

Filled todo input with 'buy some cheese' on internal:attr=[placeholder="What needs to be done?"i]
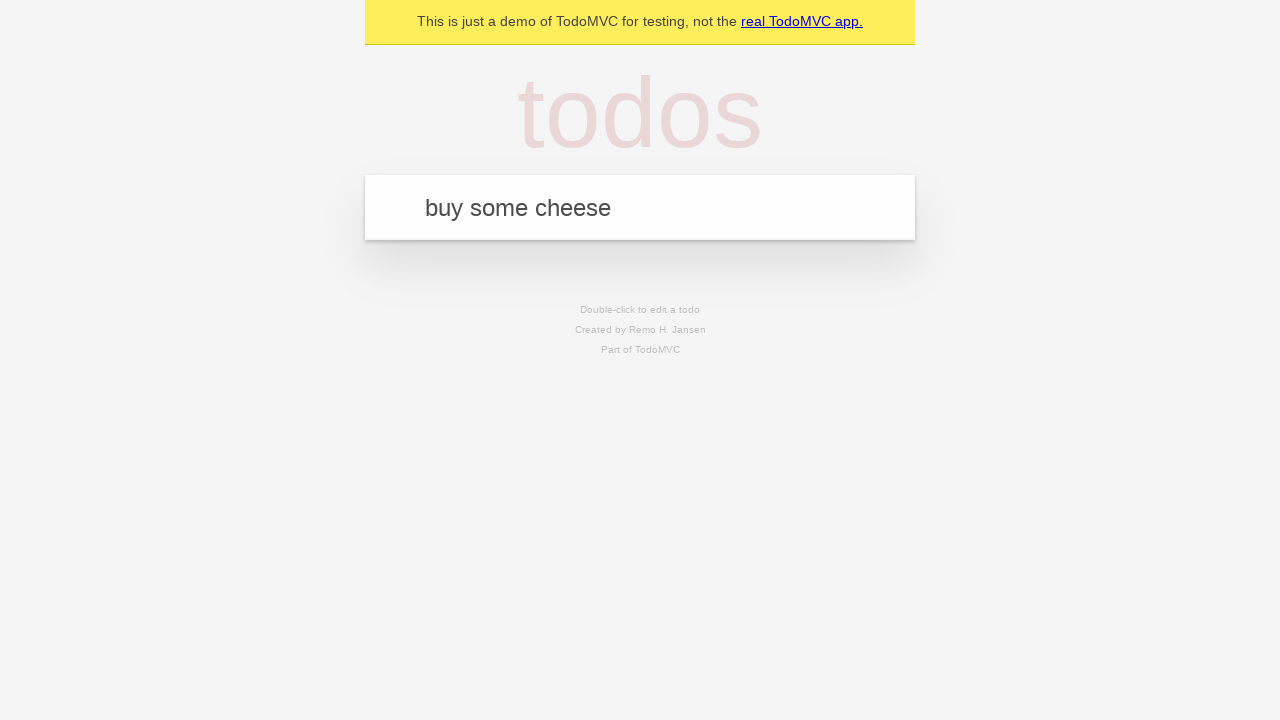

Pressed Enter to add first todo on internal:attr=[placeholder="What needs to be done?"i]
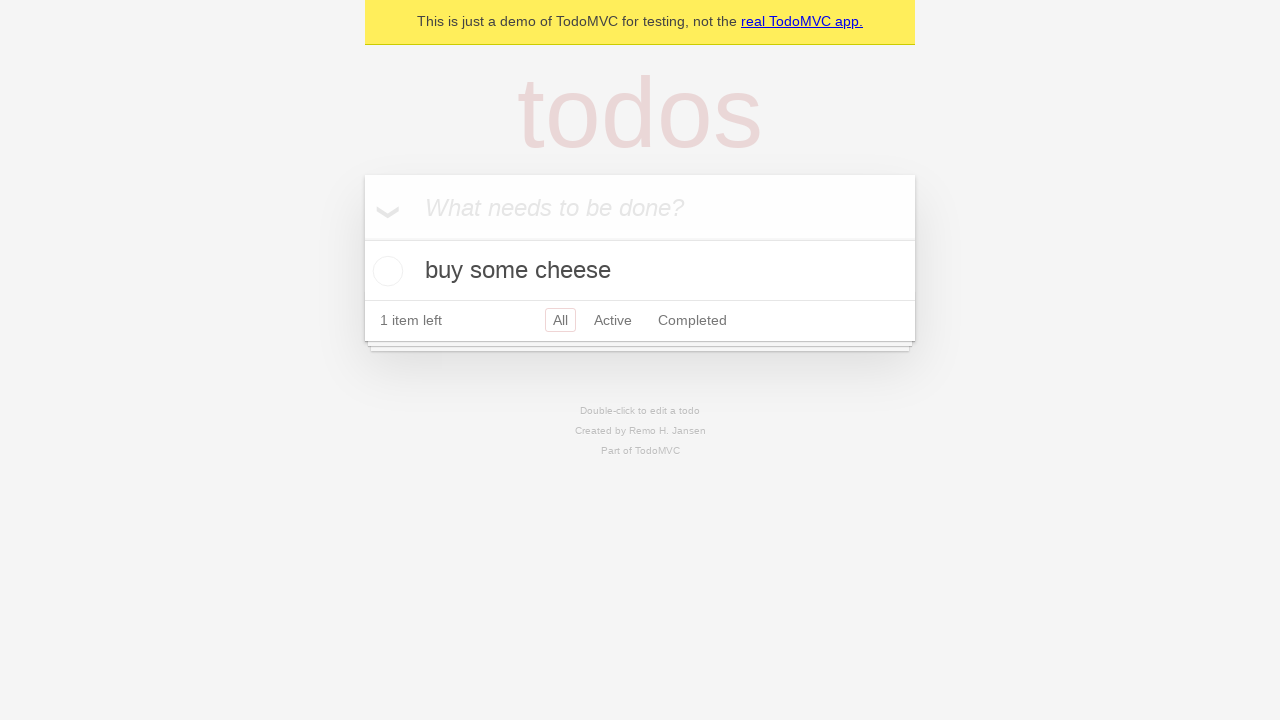

Filled todo input with 'feed the cat' on internal:attr=[placeholder="What needs to be done?"i]
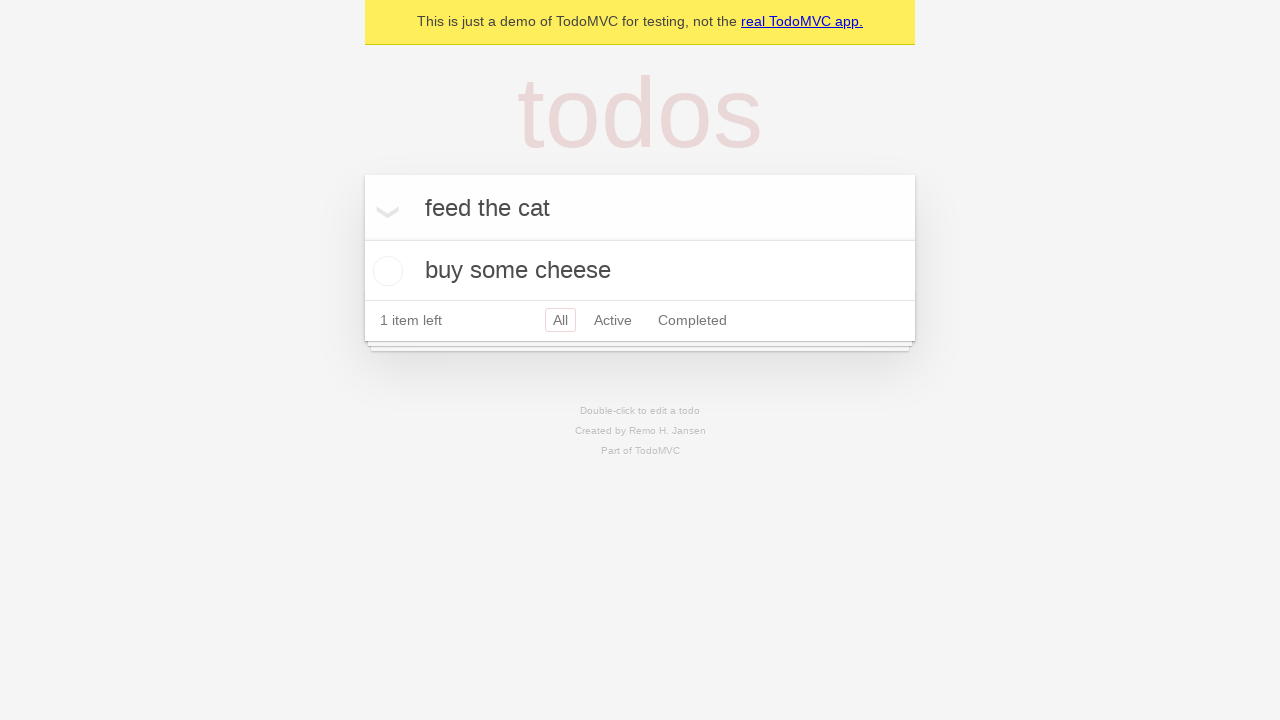

Pressed Enter to add second todo on internal:attr=[placeholder="What needs to be done?"i]
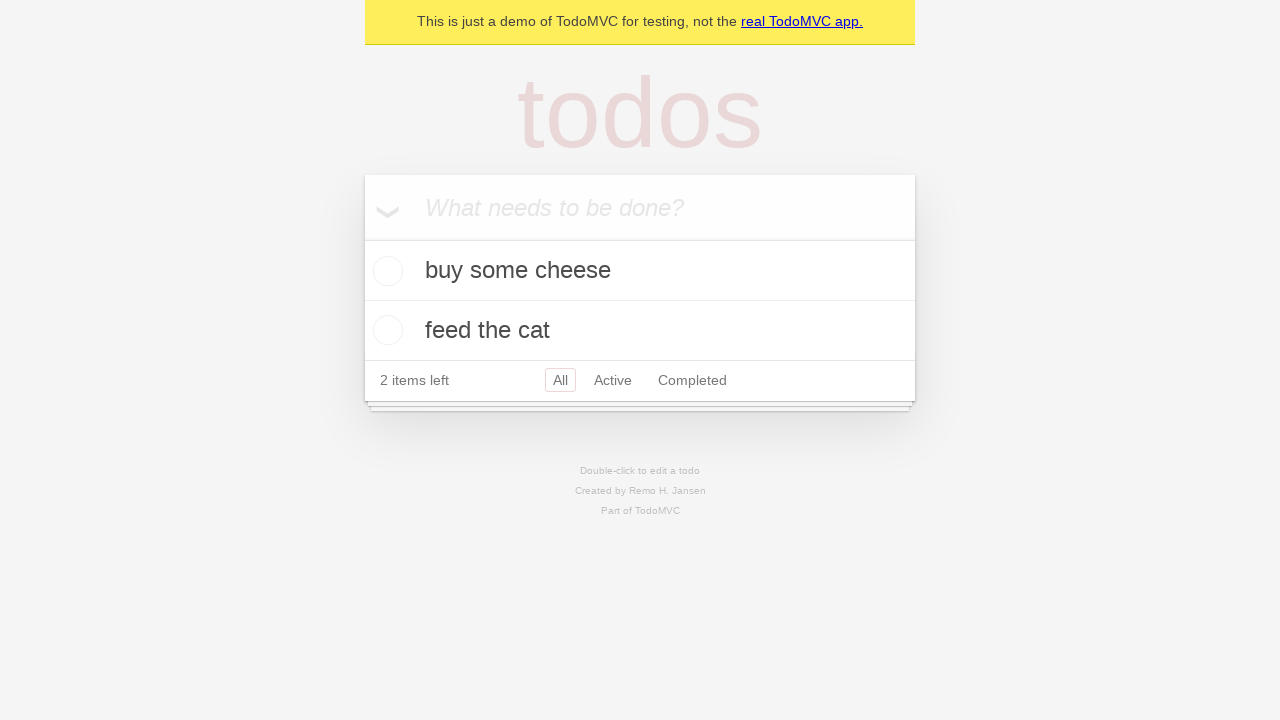

Filled todo input with 'book a doctors appointment' on internal:attr=[placeholder="What needs to be done?"i]
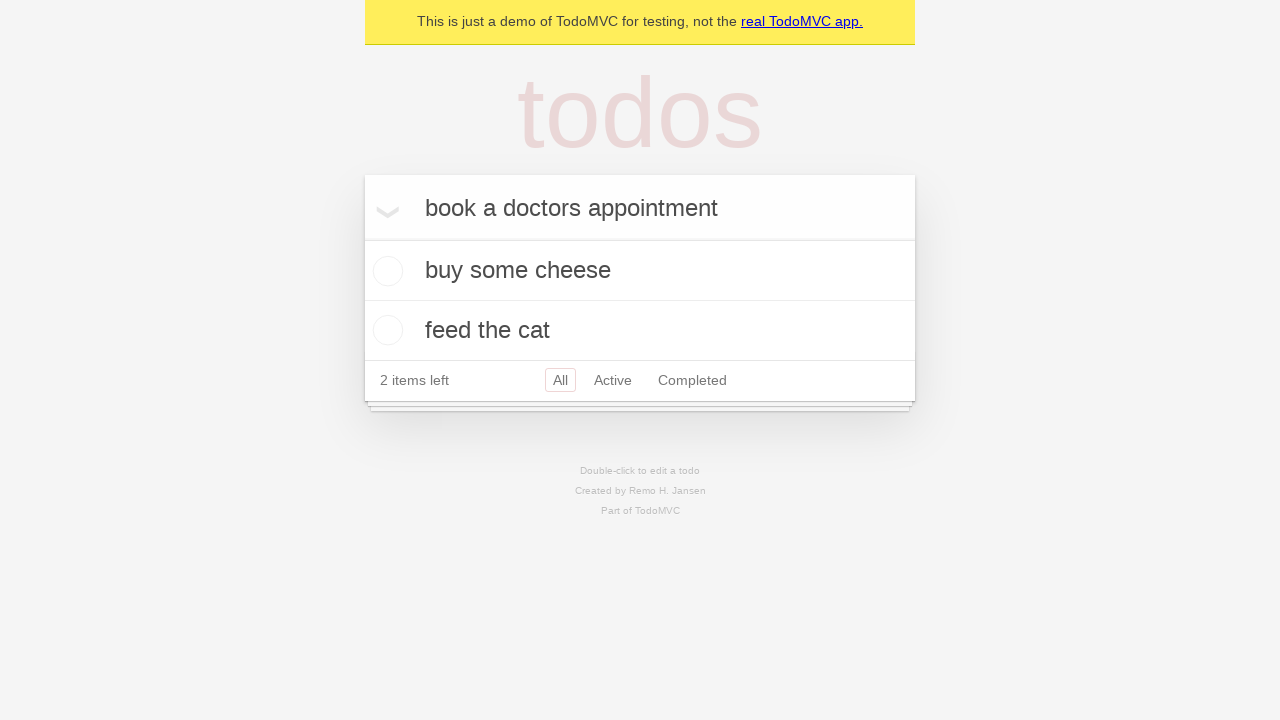

Pressed Enter to add third todo on internal:attr=[placeholder="What needs to be done?"i]
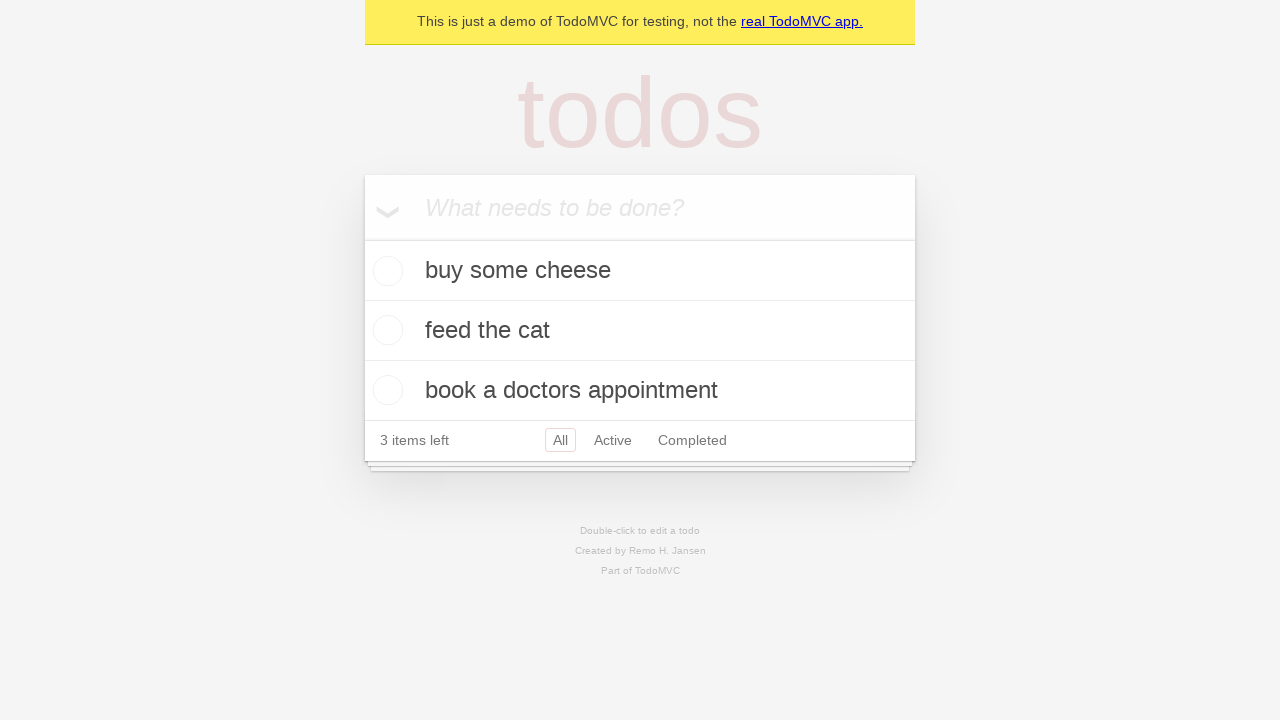

Checked the second todo item at (385, 330) on internal:testid=[data-testid="todo-item"s] >> nth=1 >> internal:role=checkbox
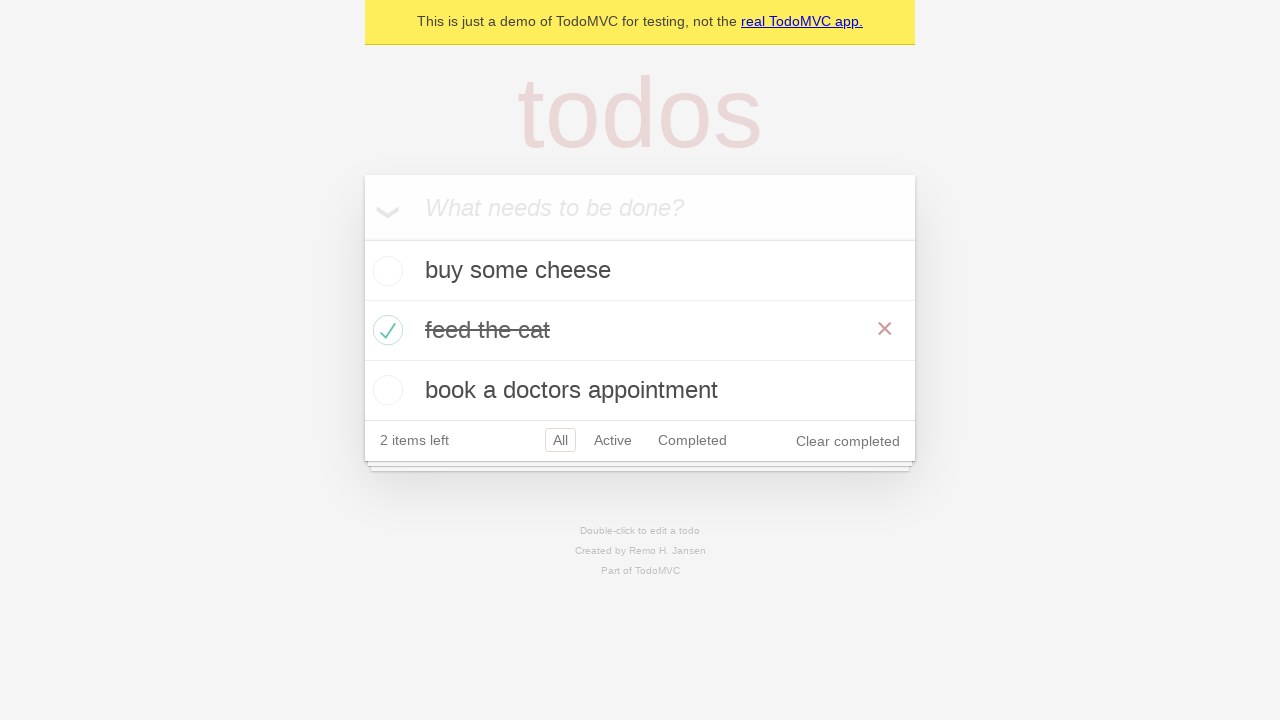

Clicked 'Active' filter to display active todos only at (613, 440) on internal:role=link[name="Active"i]
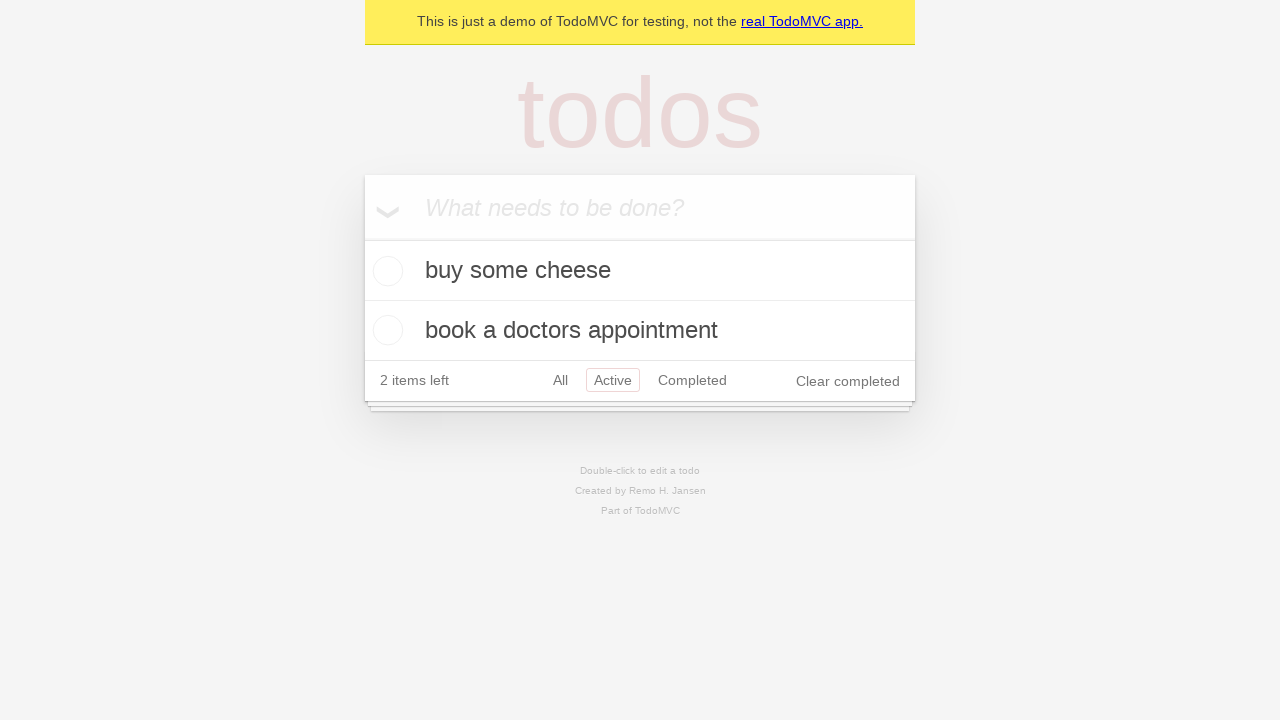

Clicked 'Completed' filter to display completed todos only at (692, 380) on internal:role=link[name="Completed"i]
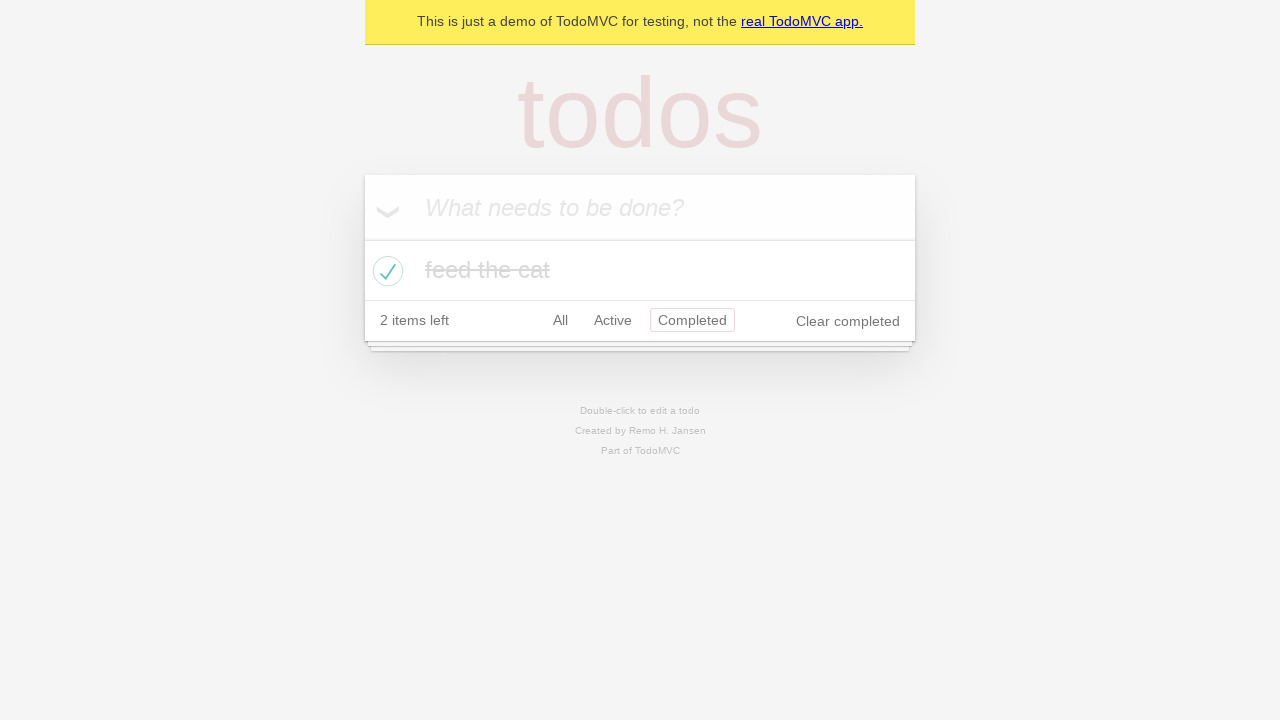

Clicked 'All' filter to display all items at (560, 320) on internal:role=link[name="All"i]
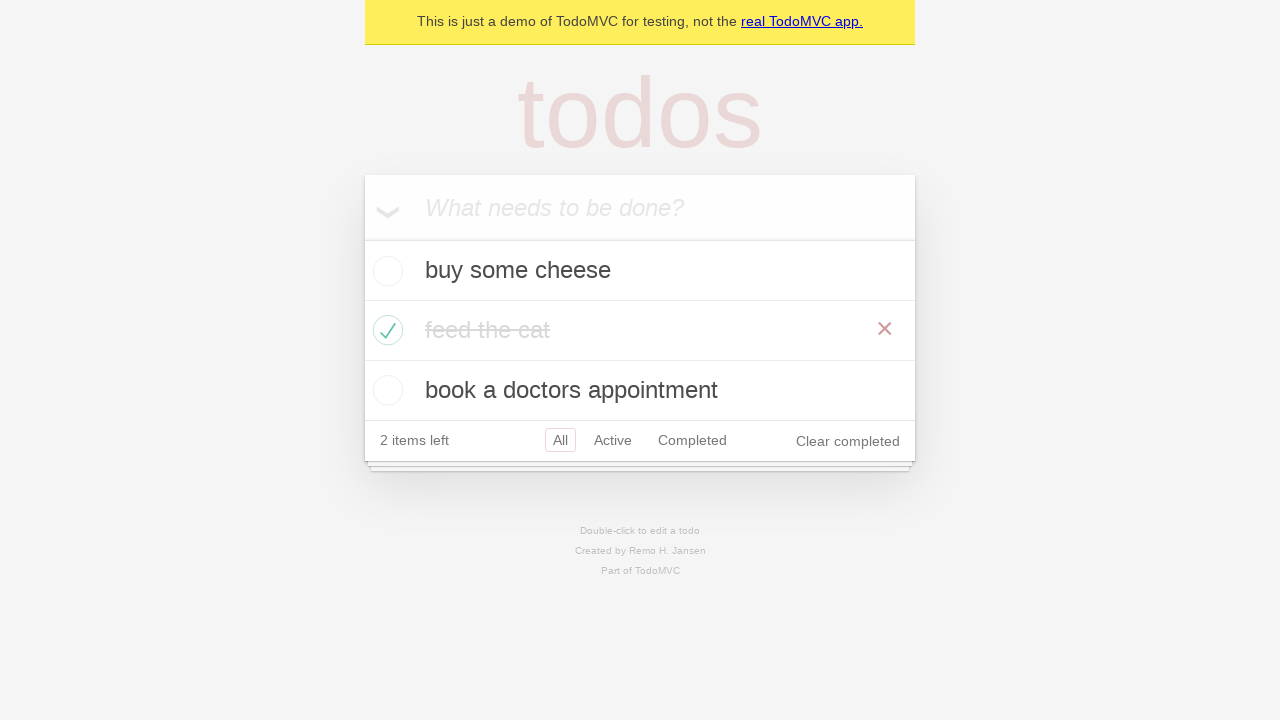

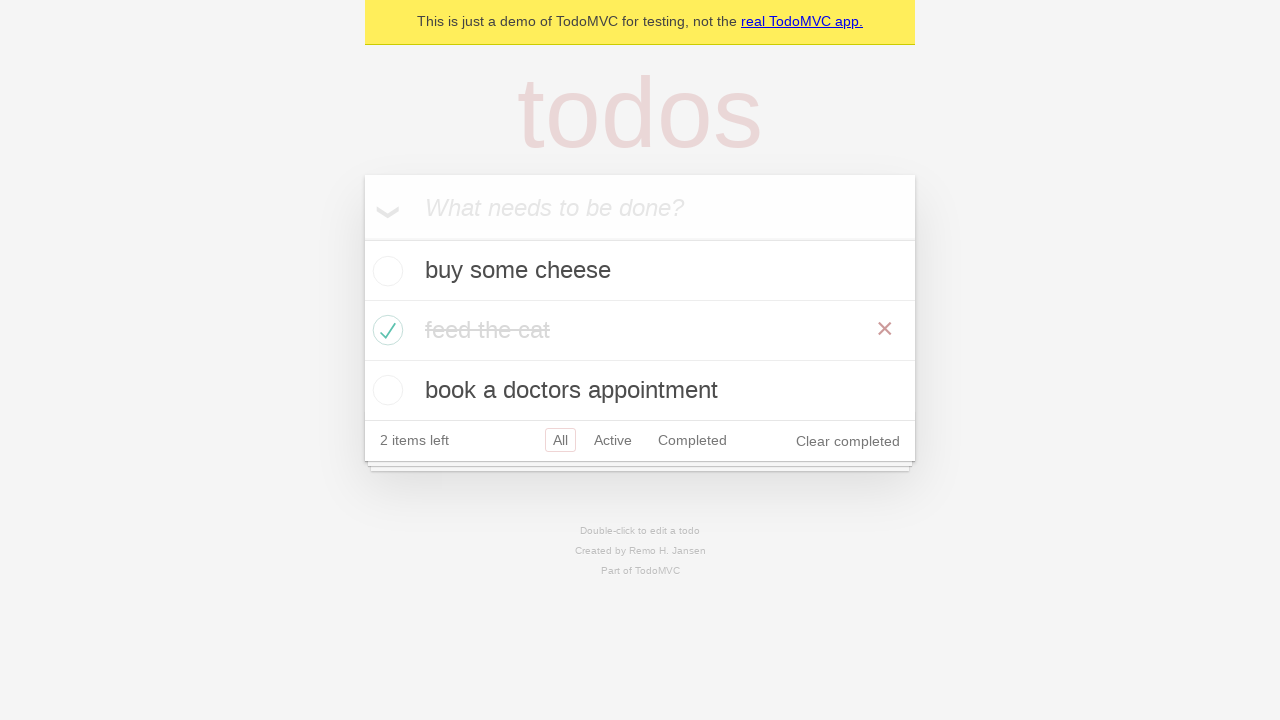